Navigates to a Polish watch store search results page for "seiko 5" watches and verifies that product listings load correctly with more than 25 items displayed.

Starting URL: https://www.timestore.pl/wyszukiwanie?q=seiko+5

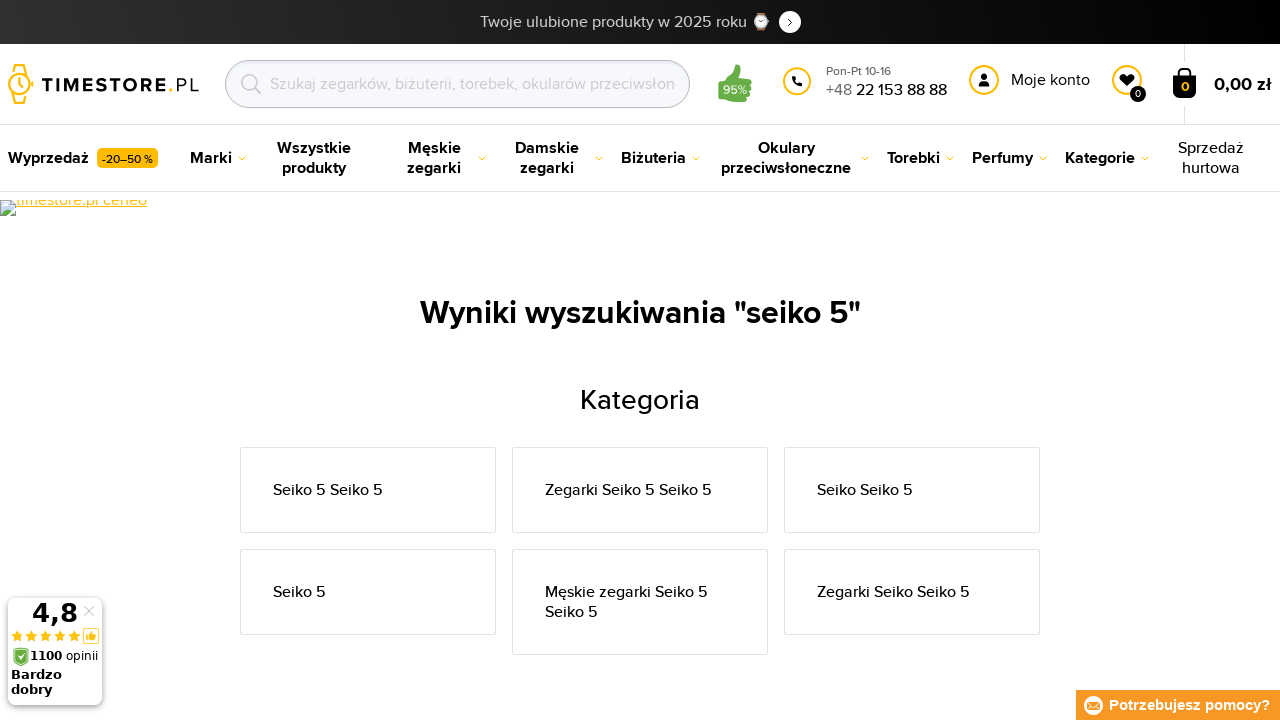

Navigated to Polish watch store search results page for 'seiko 5'
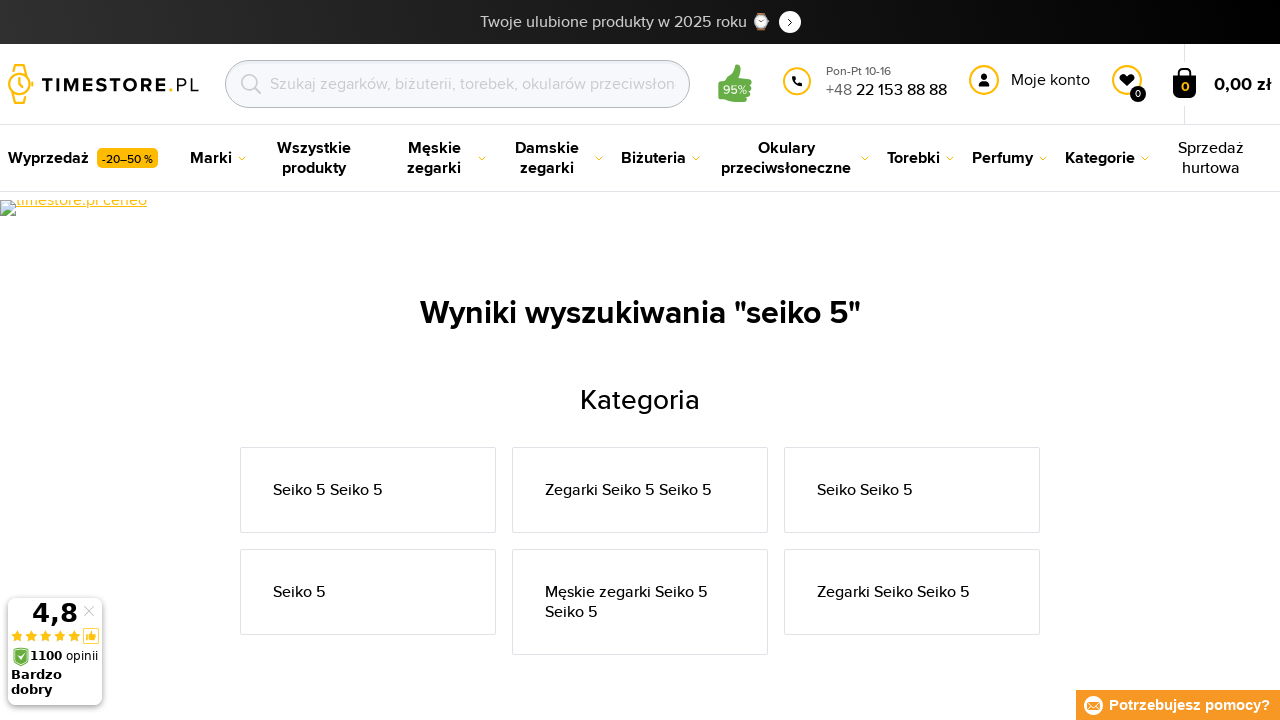

Product list items loaded
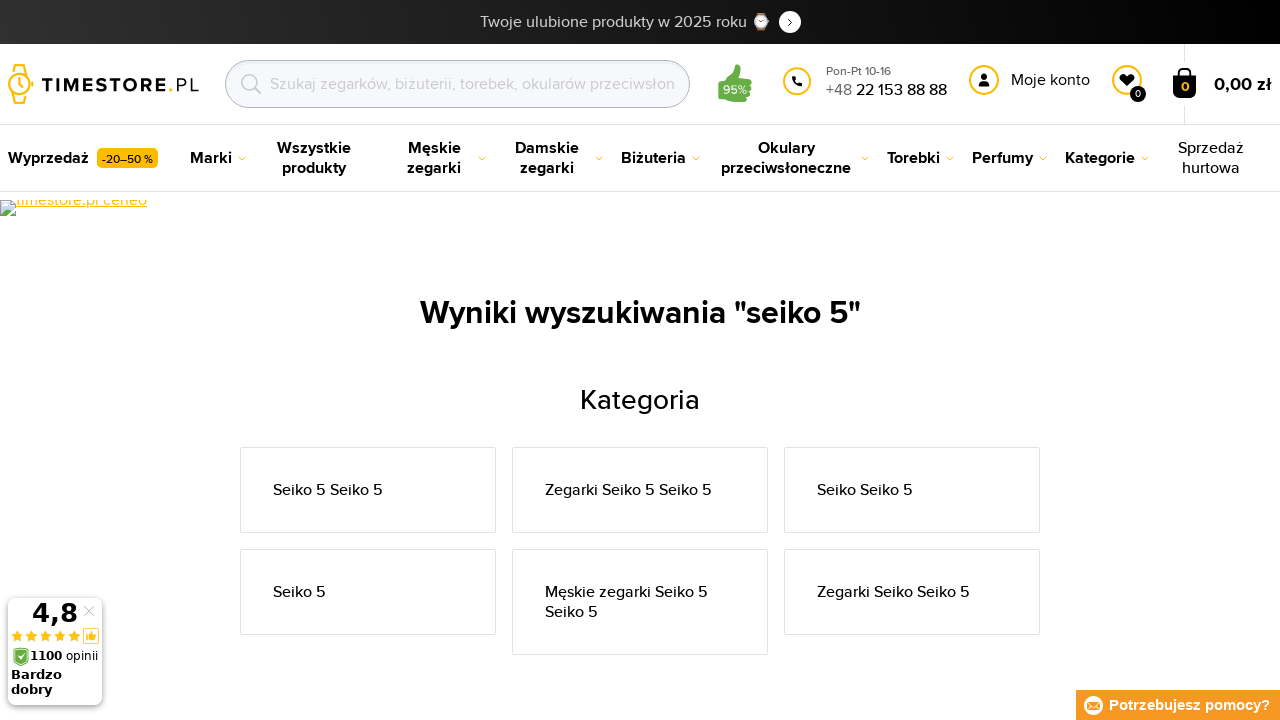

Verified that more than 25 product items are displayed
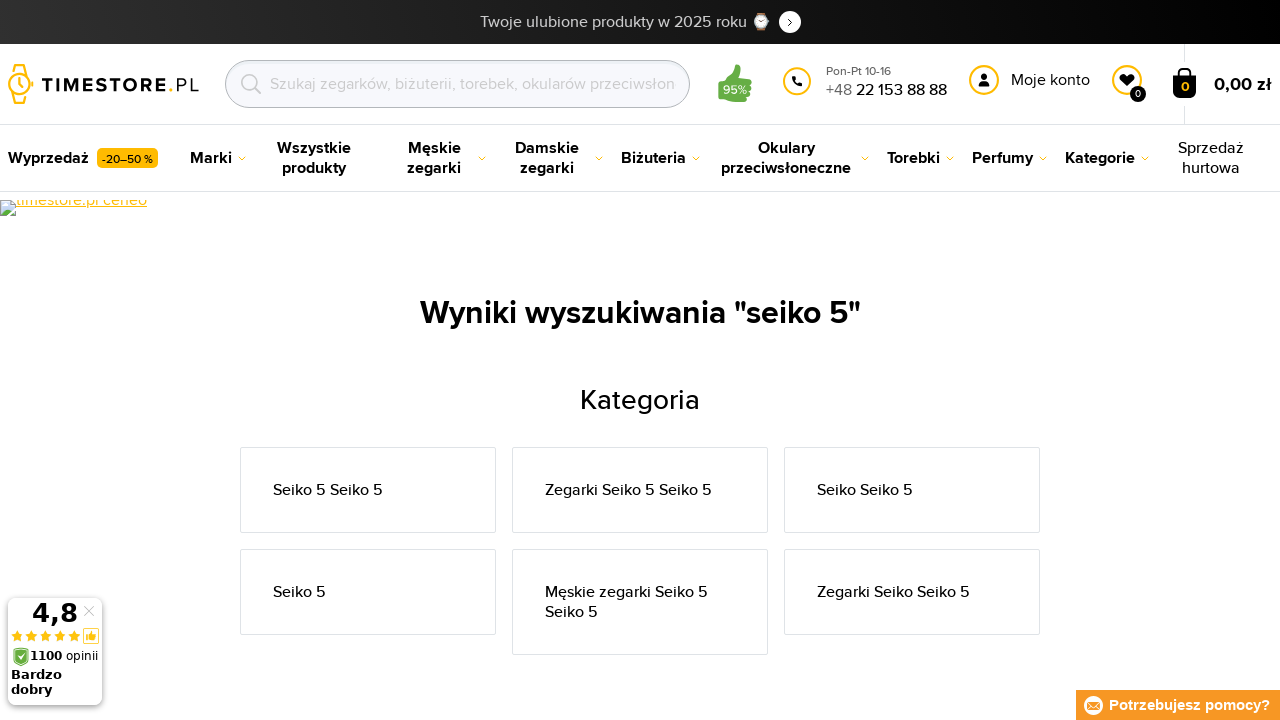

Product title link found
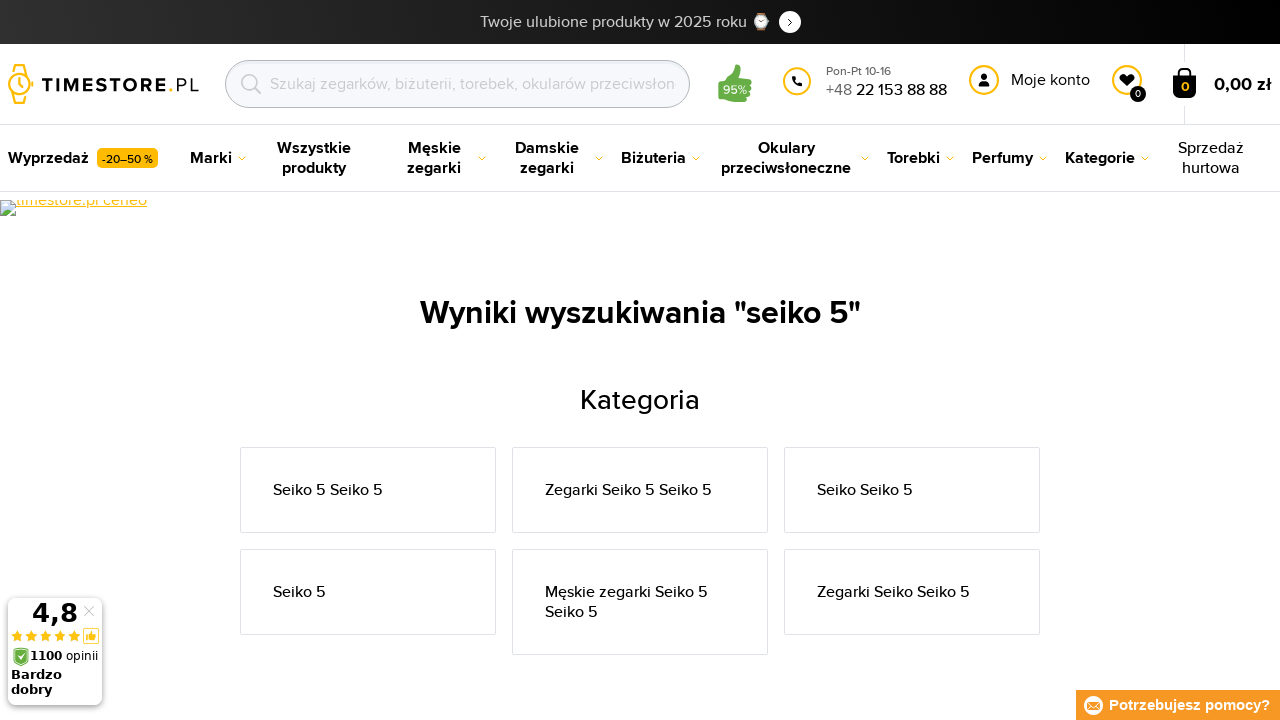

Product price element found
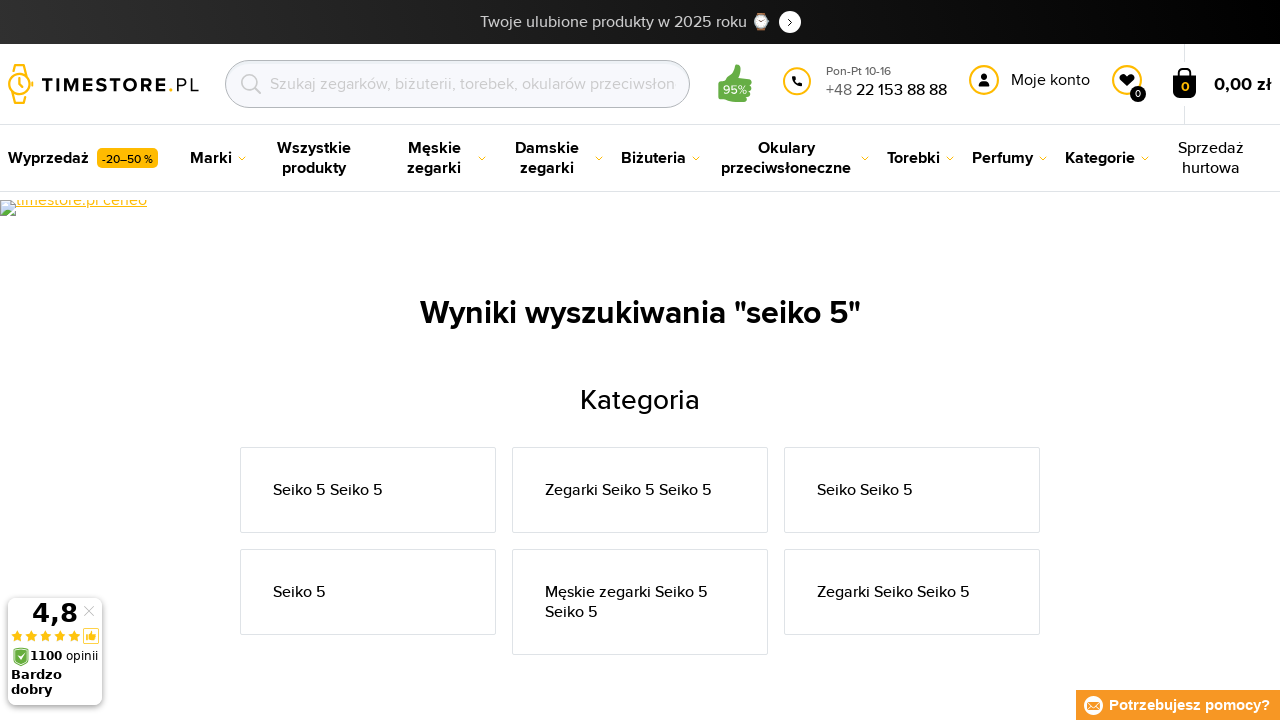

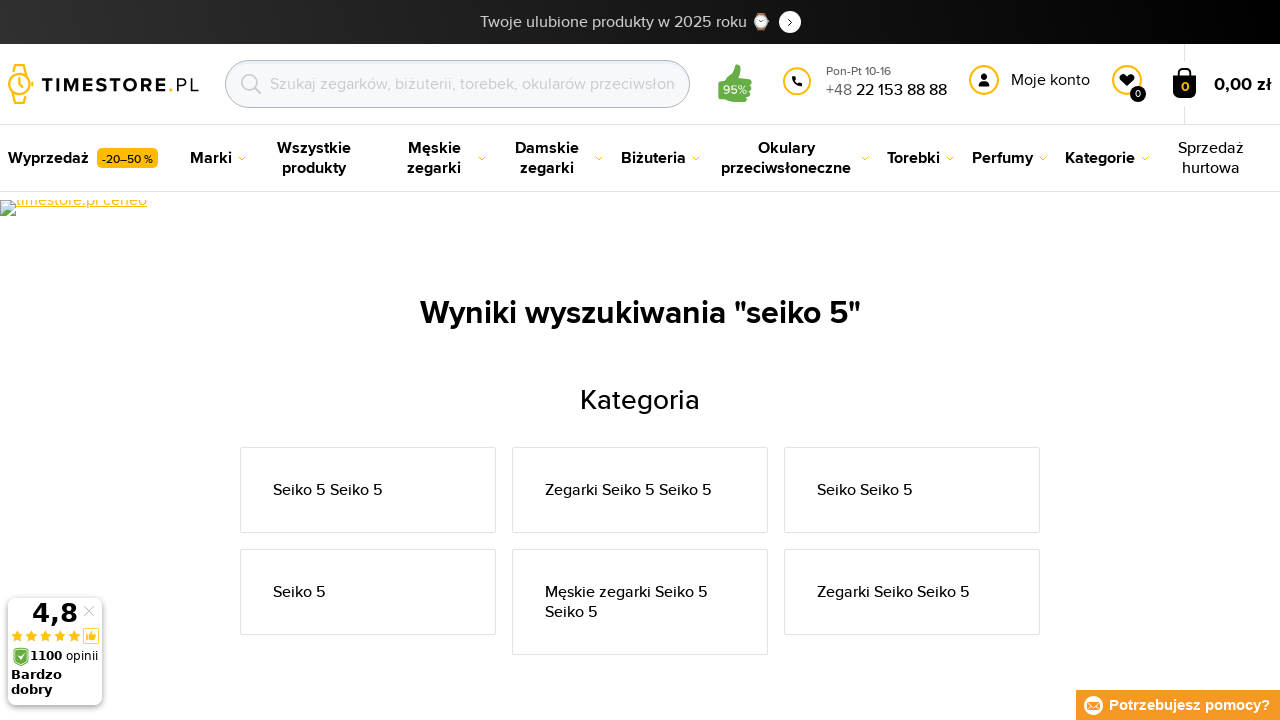